Tests typing into a DOM element by filling an email field, pressing various key combinations, and typing slowly character by character

Starting URL: https://example.cypress.io/commands/actions

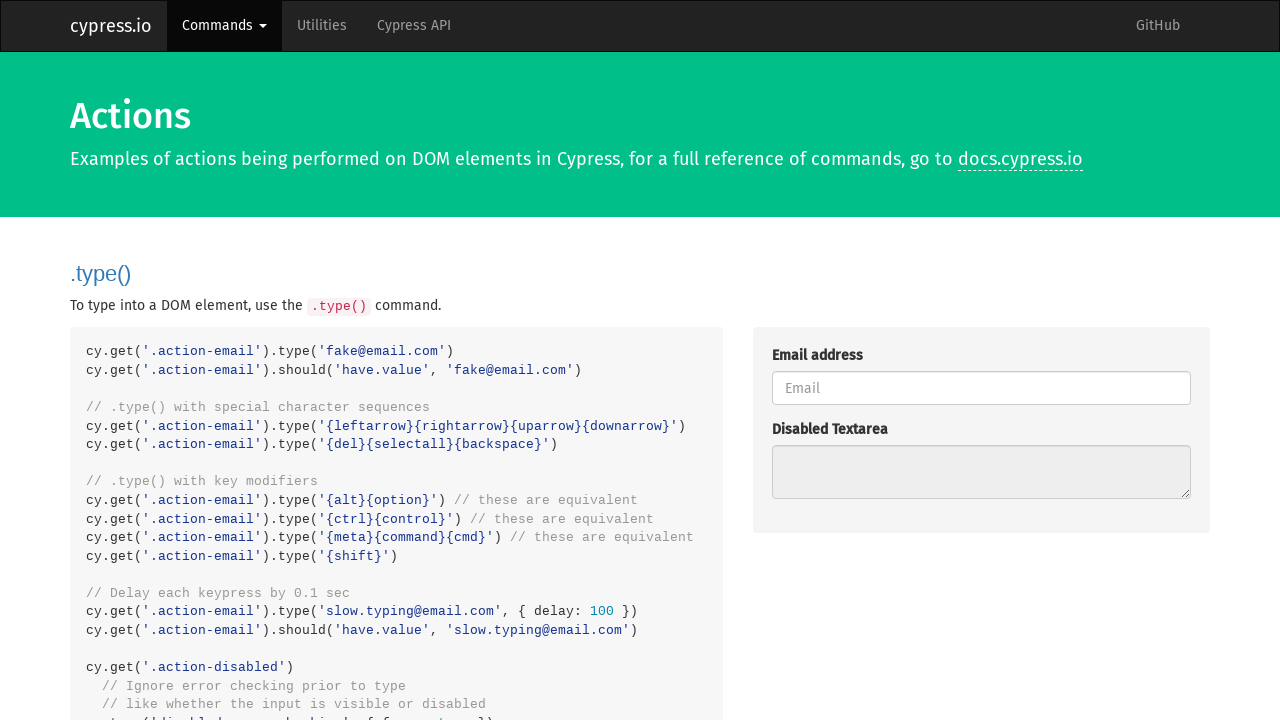

Filled email field with 'fake@email.com' on .action-email
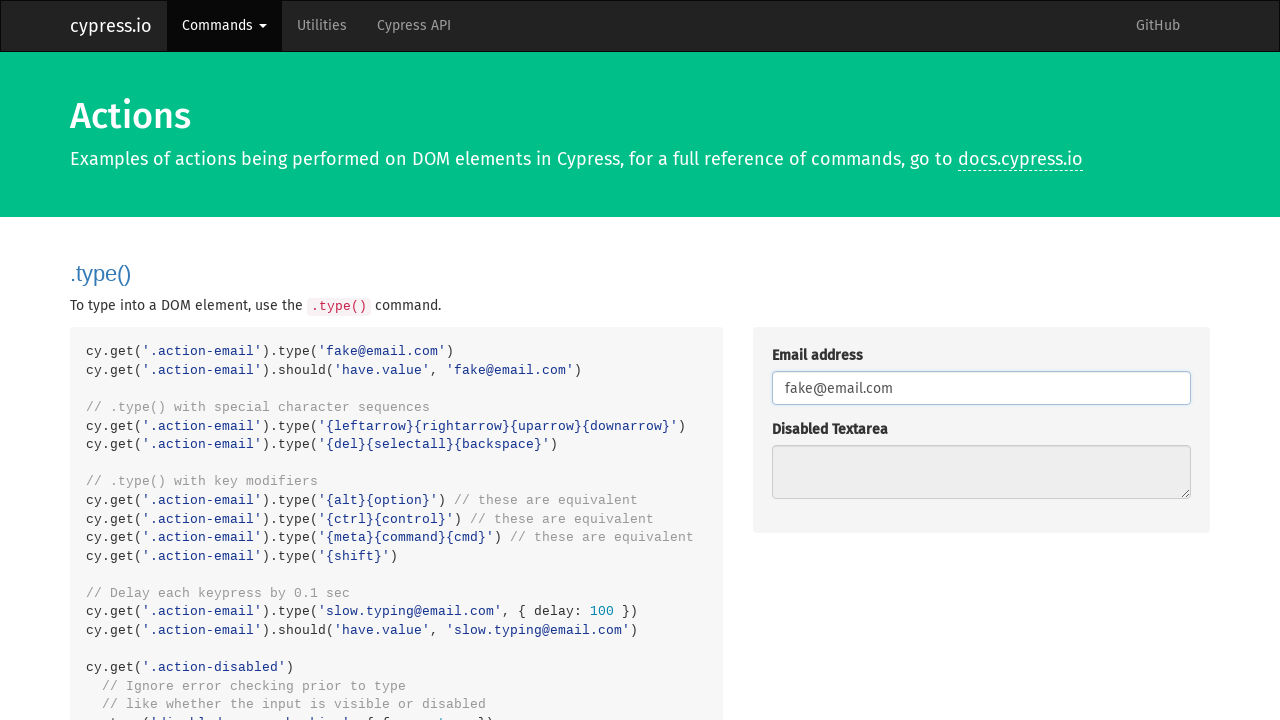

Pressed ArrowLeft key on .action-email
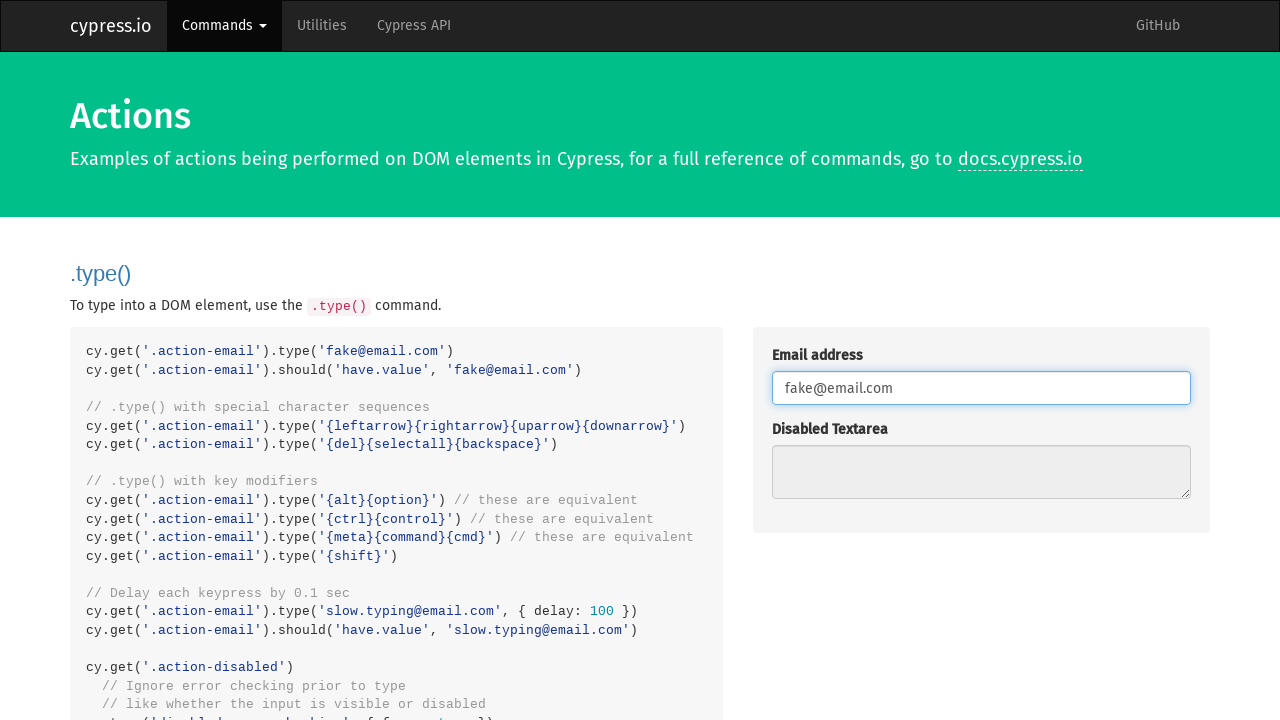

Pressed ArrowRight key on .action-email
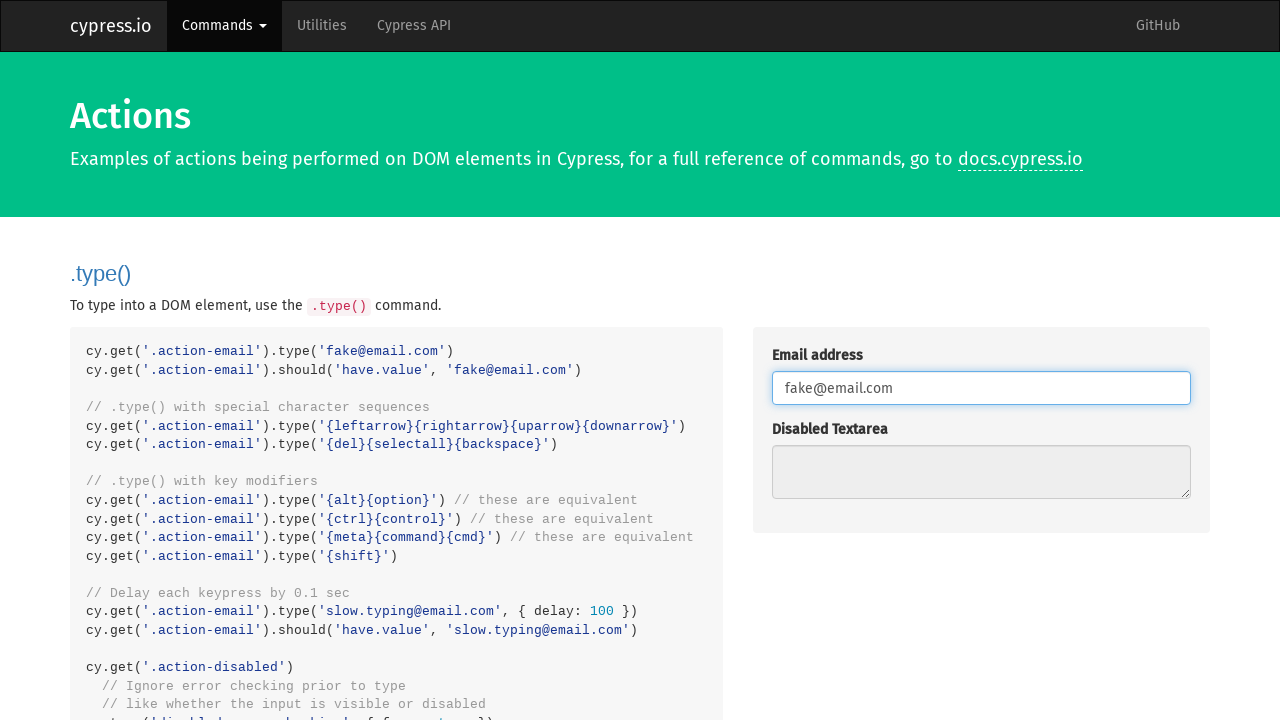

Pressed ArrowUp key on .action-email
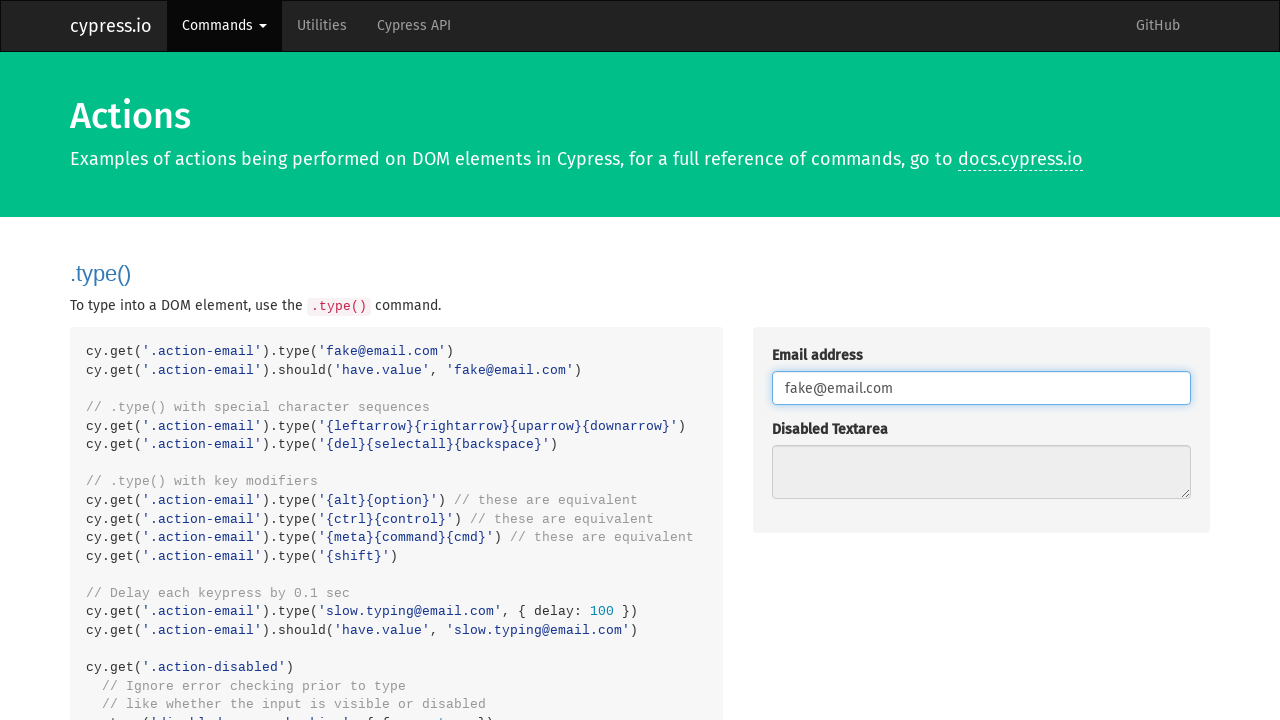

Pressed ArrowDown key on .action-email
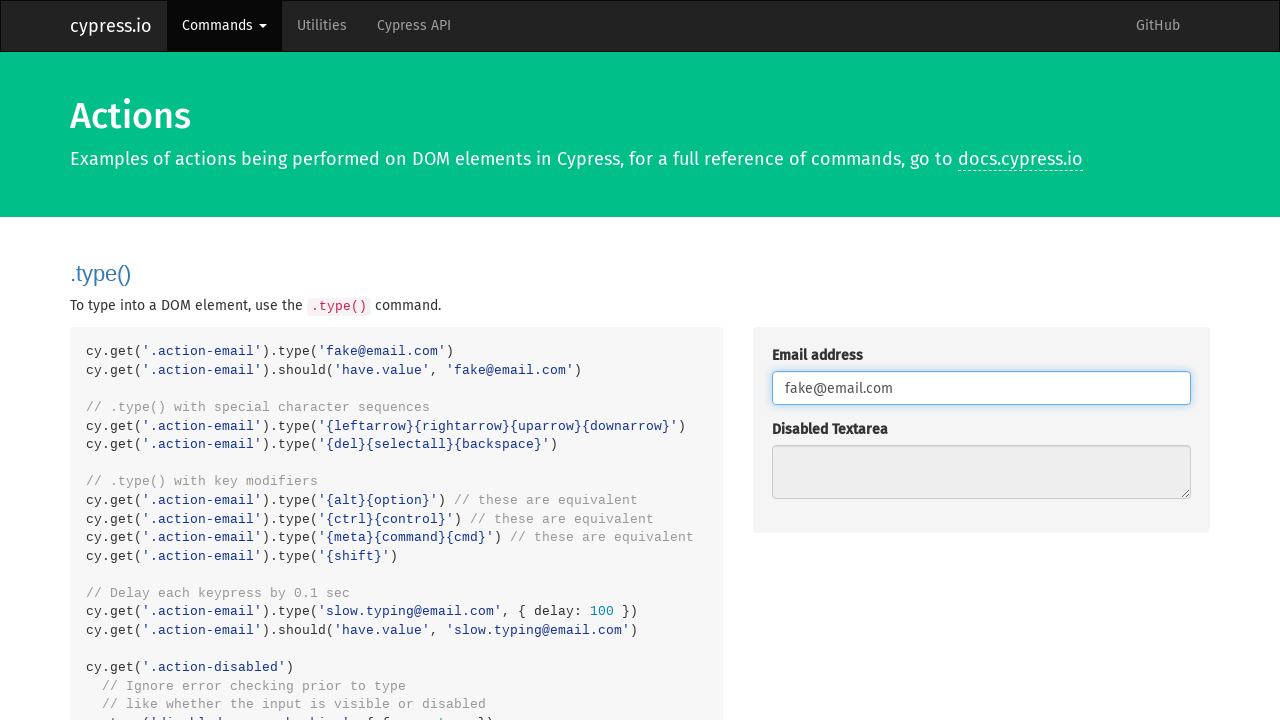

Pressed Alt+a key combination on .action-email
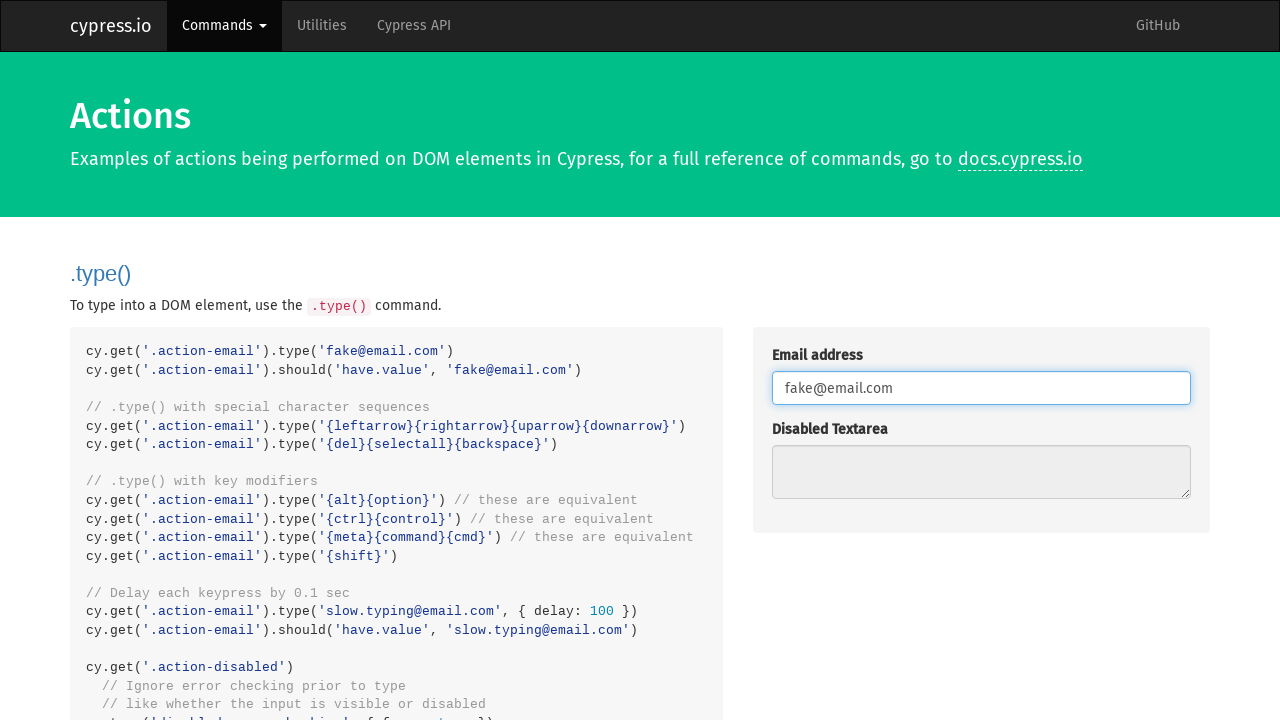

Pressed Shift+A key combination on .action-email
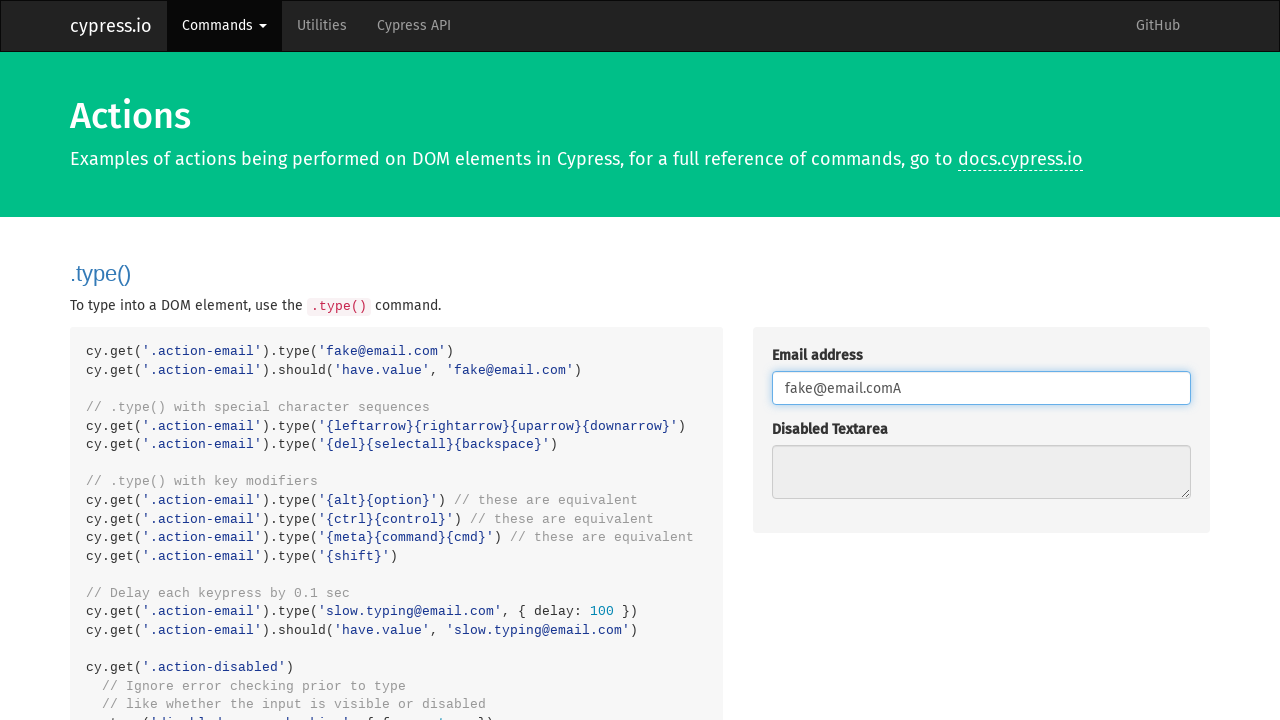

Pressed Control+a key combination on .action-email
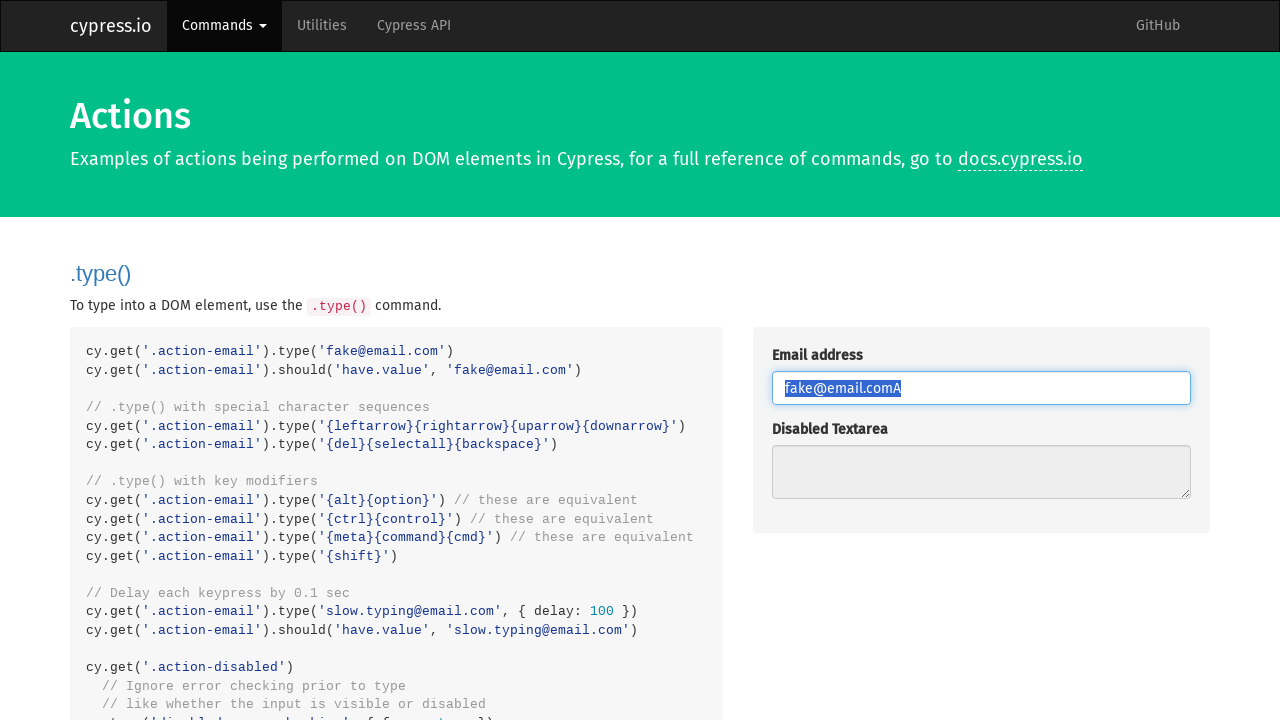

Pressed Delete key to clear email field on .action-email
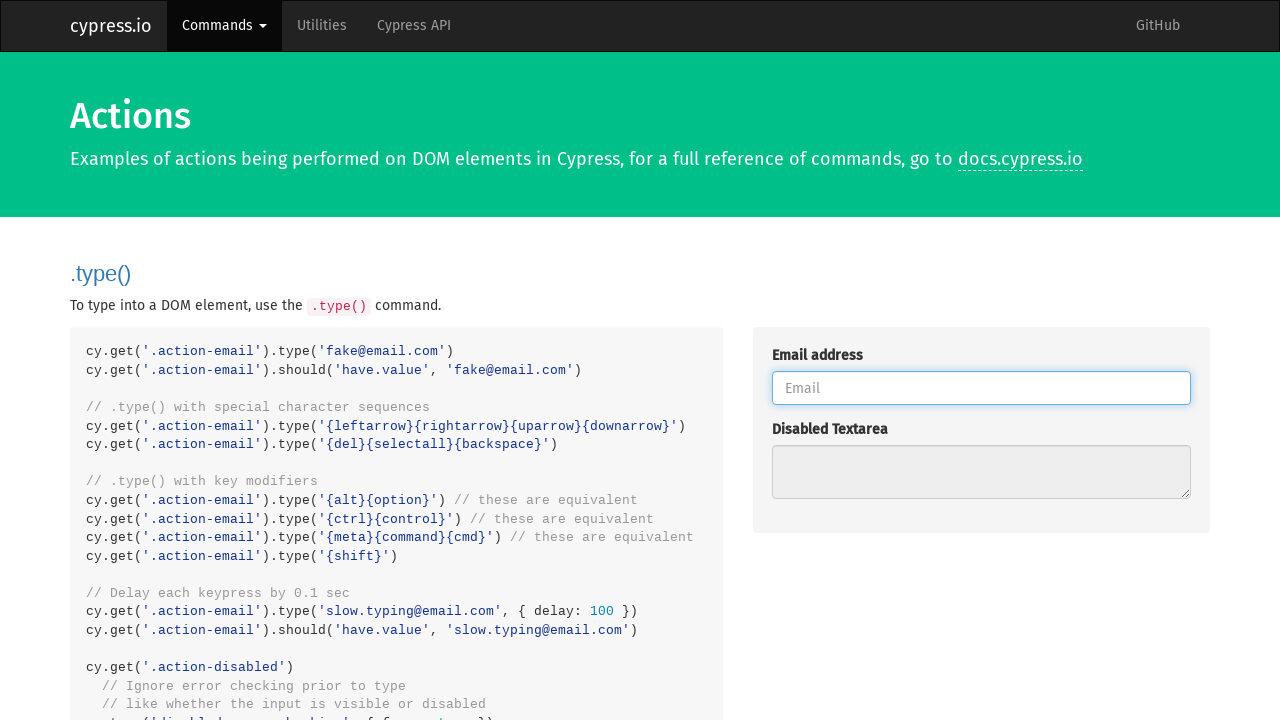

Typed 'slow.typing@email.com' character by character slowly
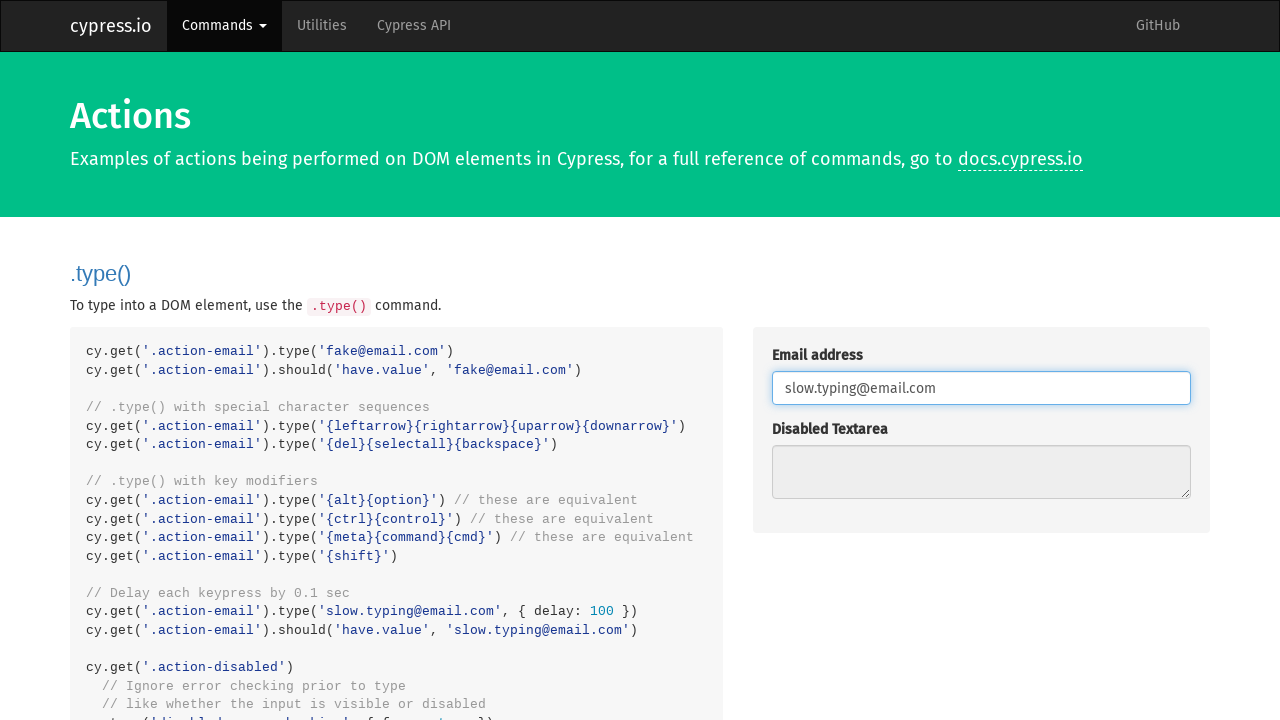

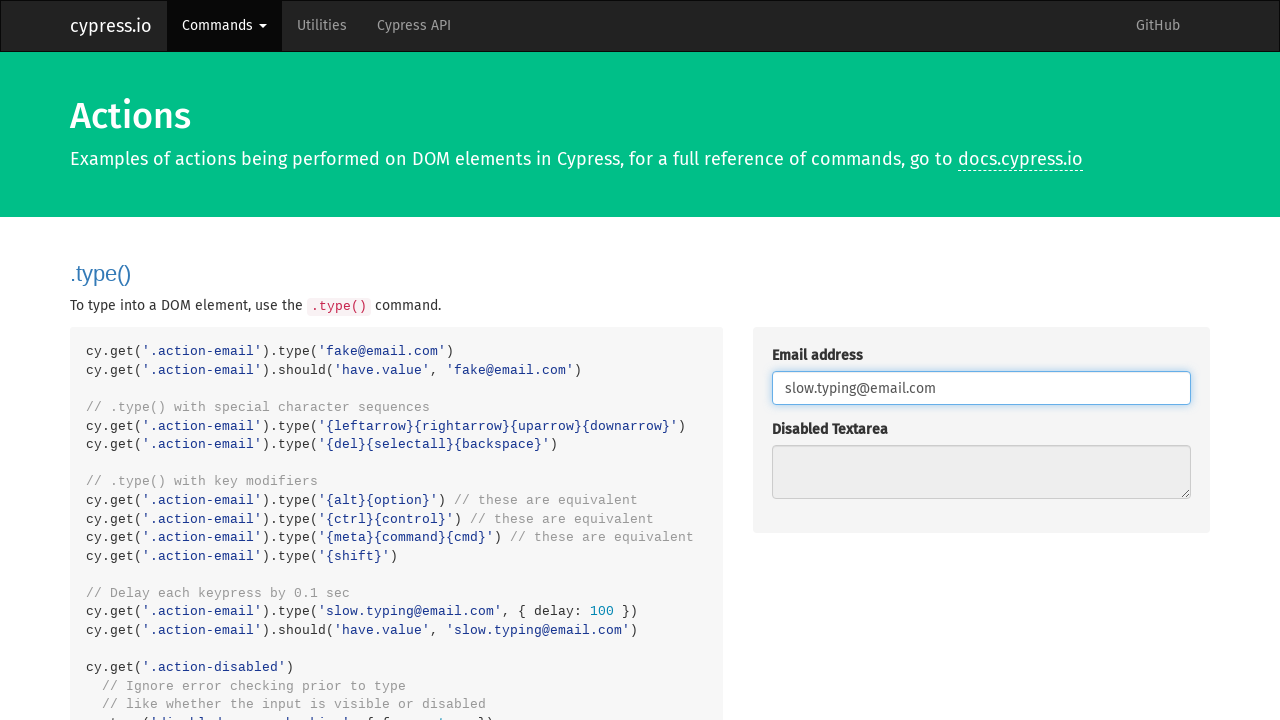